Tests the modal appearance by adding a product, going to cart, and clicking Place Order multiple times if the modal doesn't appear initially.

Starting URL: https://www.demoblaze.com/

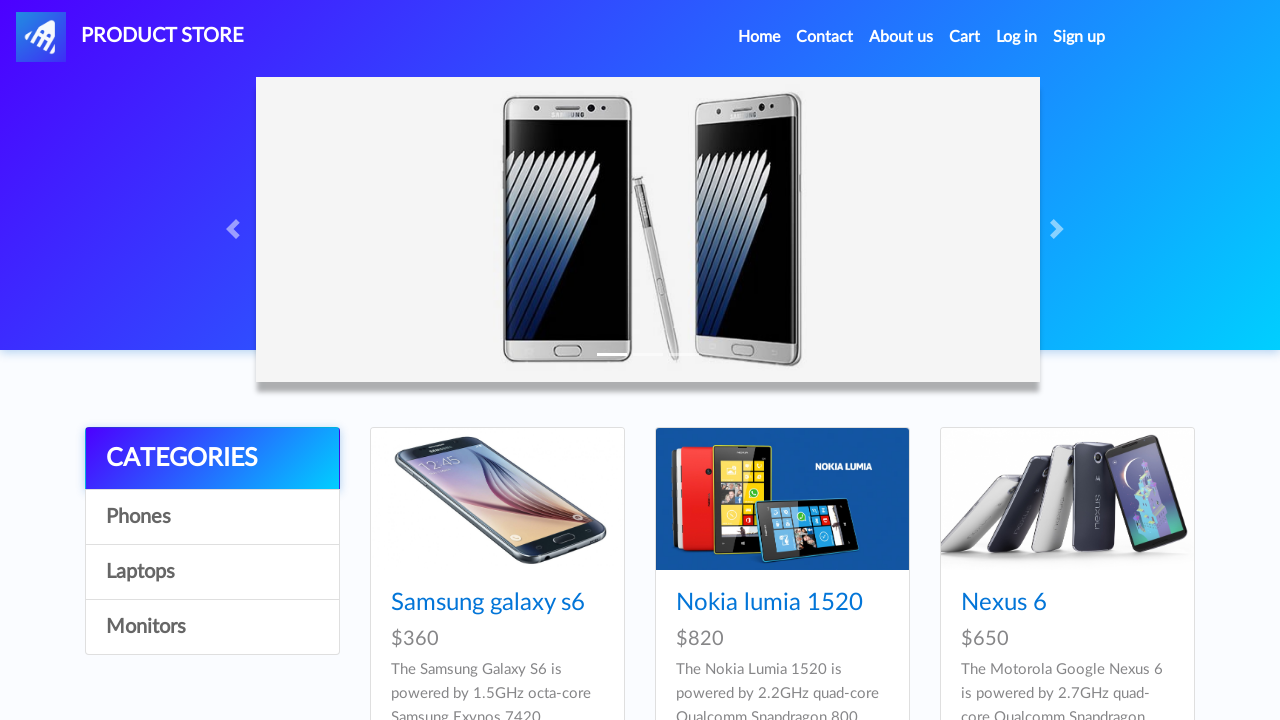

Waited for products to load
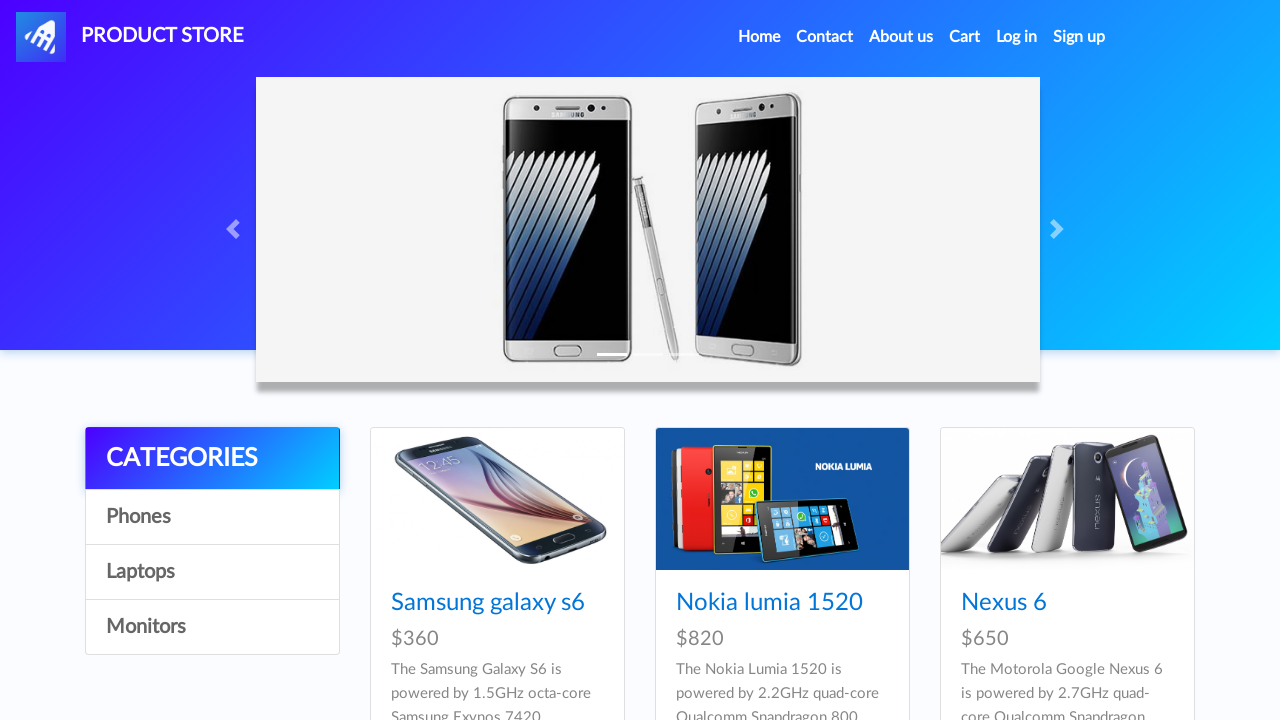

Set up dialog handler to accept dialogs
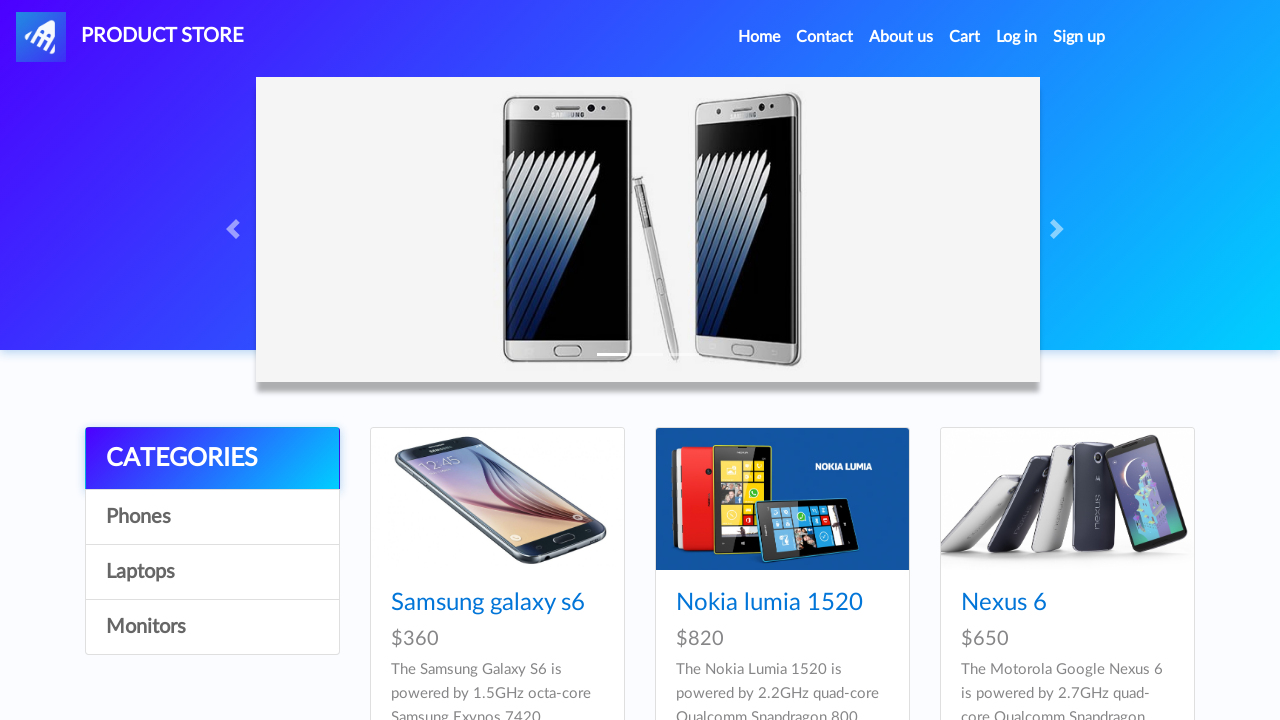

Clicked on Samsung galaxy s6 product at (488, 603) on internal:text="Samsung galaxy s6"s
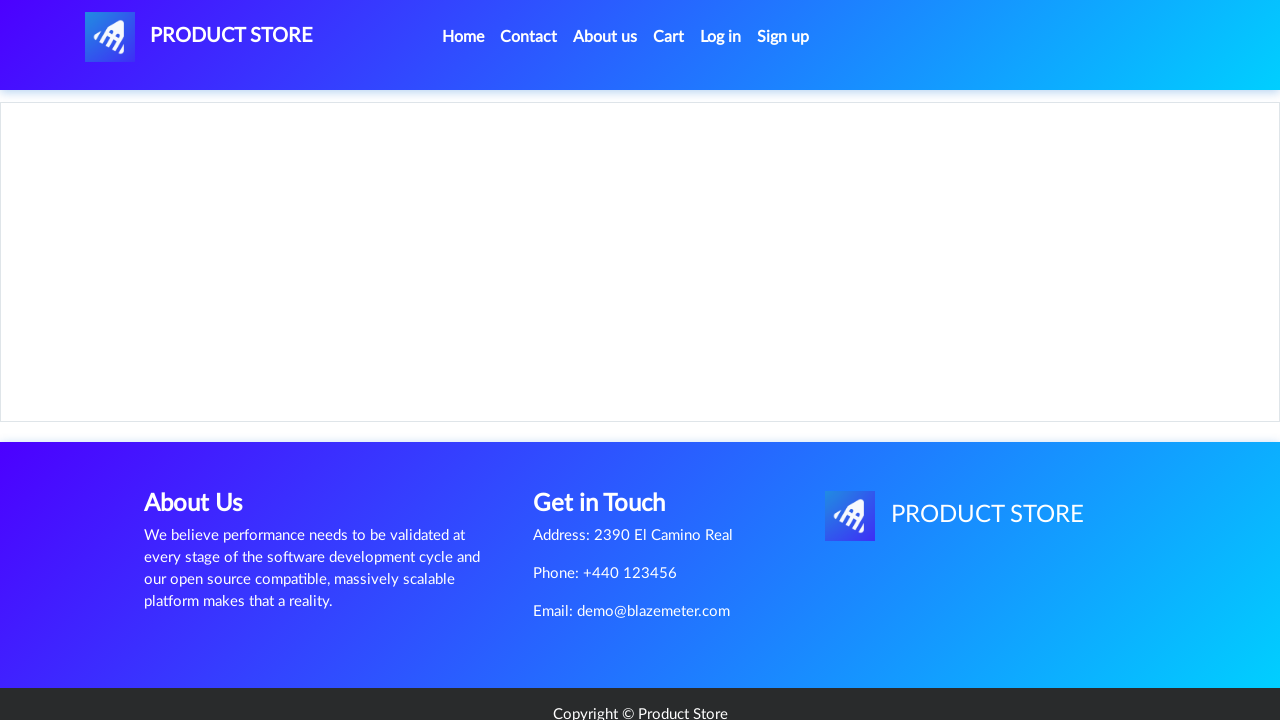

Clicked 'Add to cart' link at (610, 440) on internal:role=link[name="Add to cart"s]
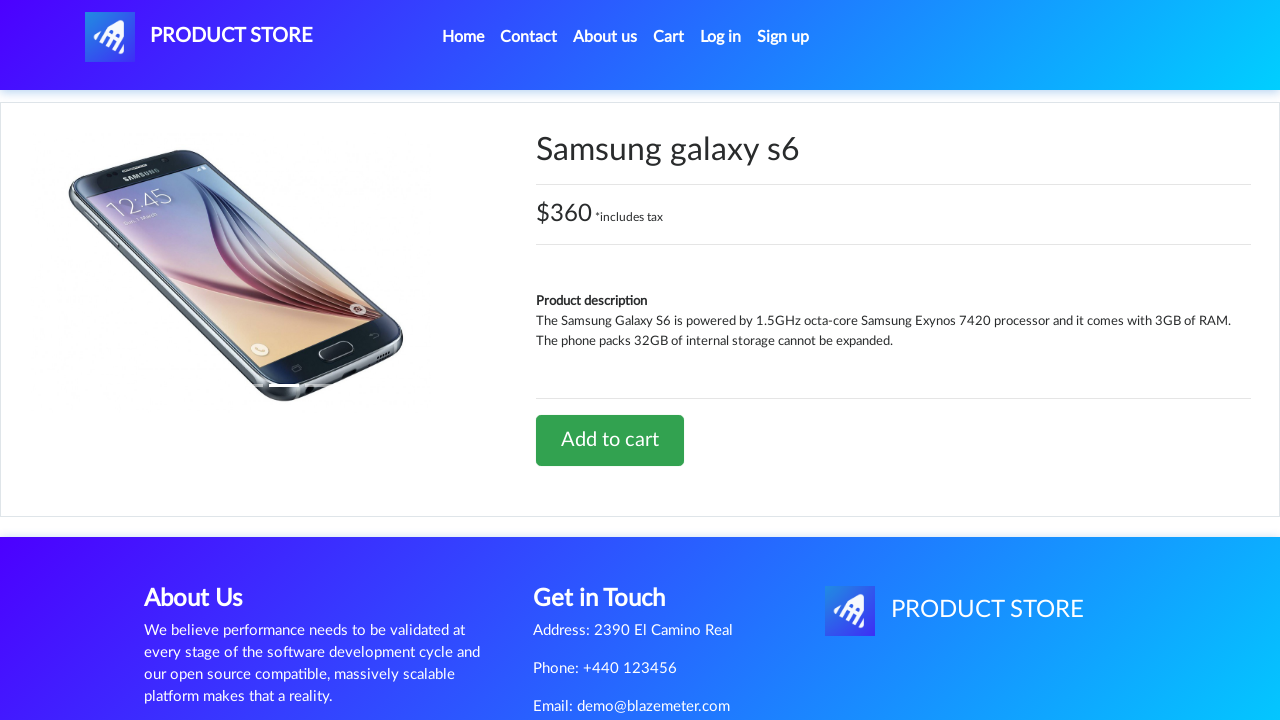

Waited 1 second after adding product to cart
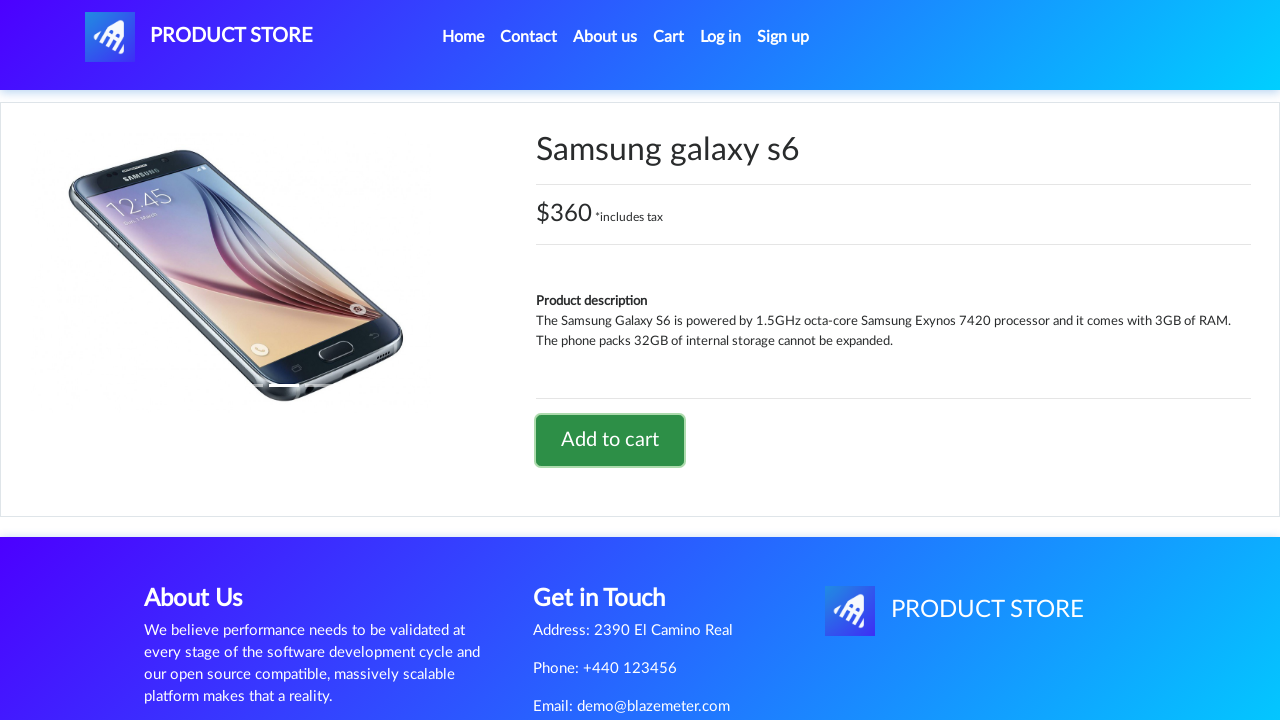

Clicked cart button to navigate to cart at (669, 37) on #cartur
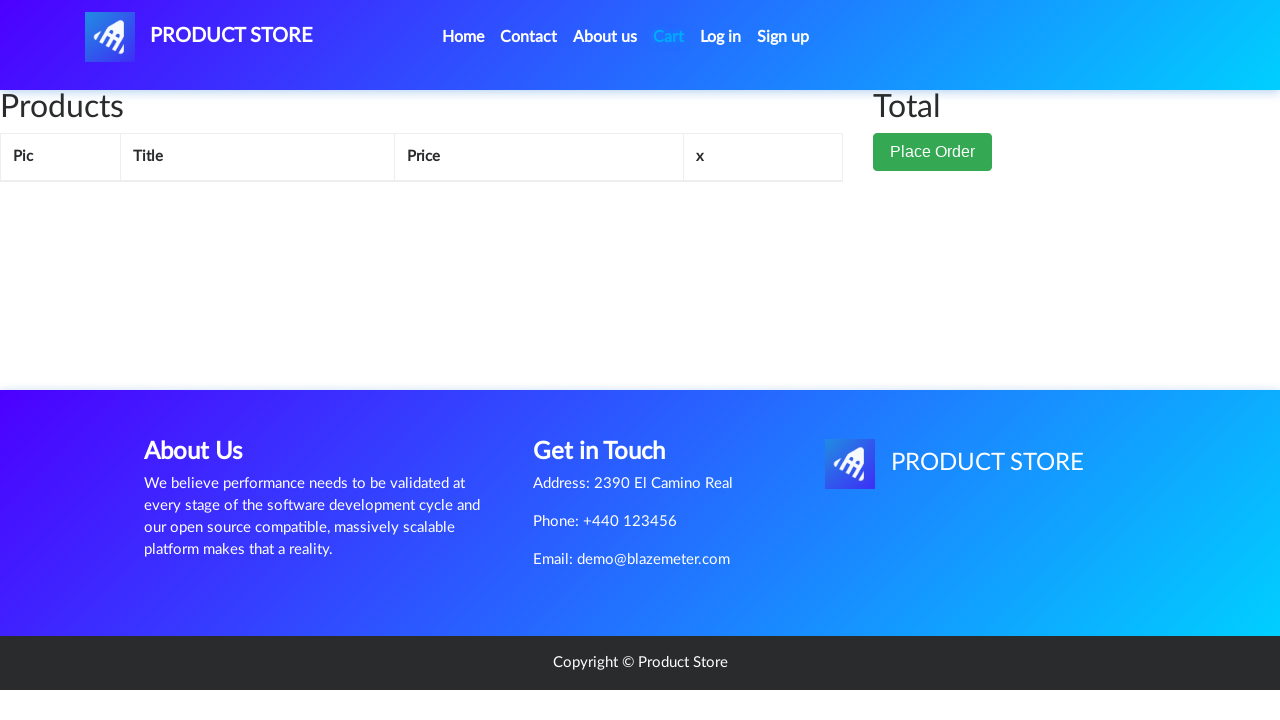

Waited 1 second for cart page to load
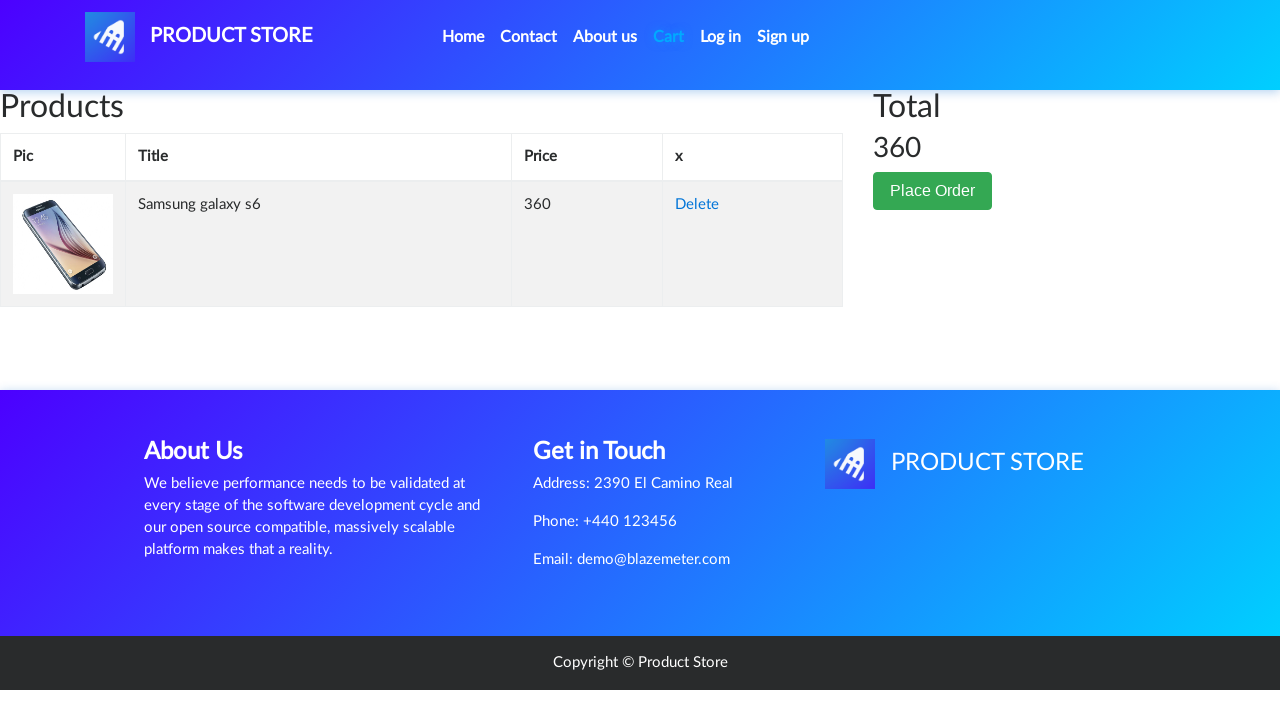

Clicked 'Place Order' button (attempt 1) at (933, 191) on internal:role=button[name="Place Order"i]
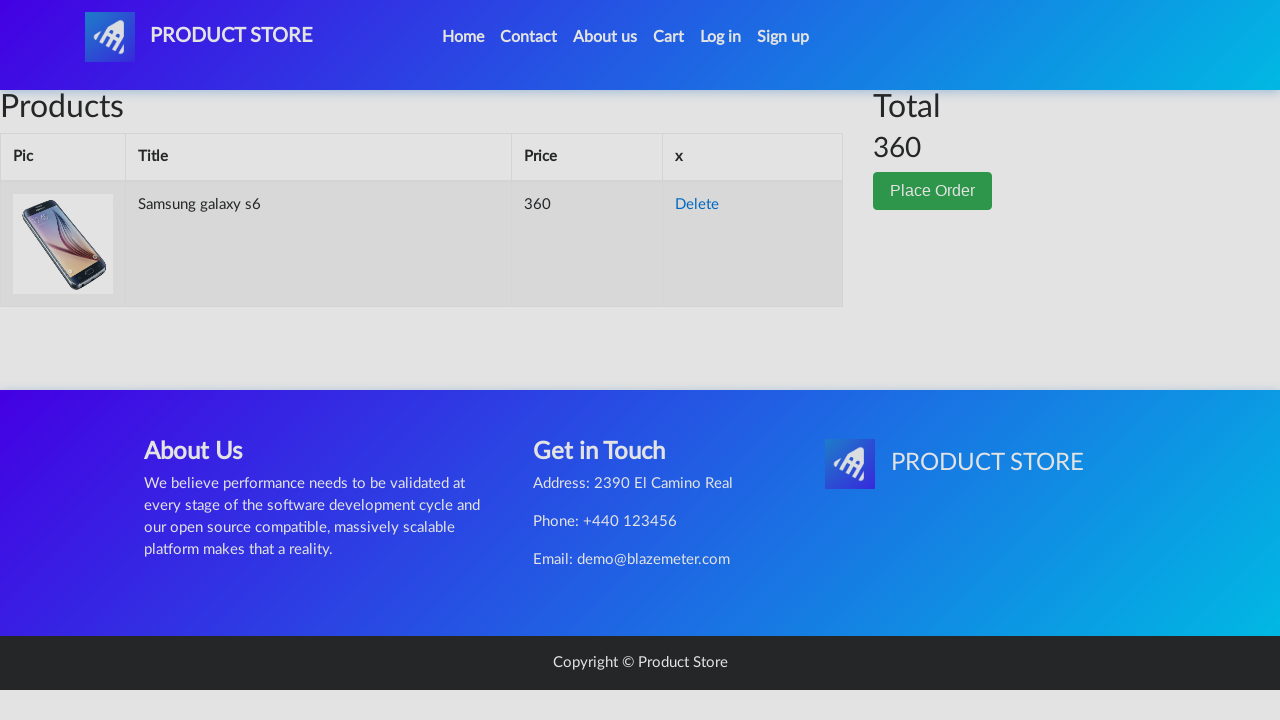

Waited 2 seconds for modal to appear
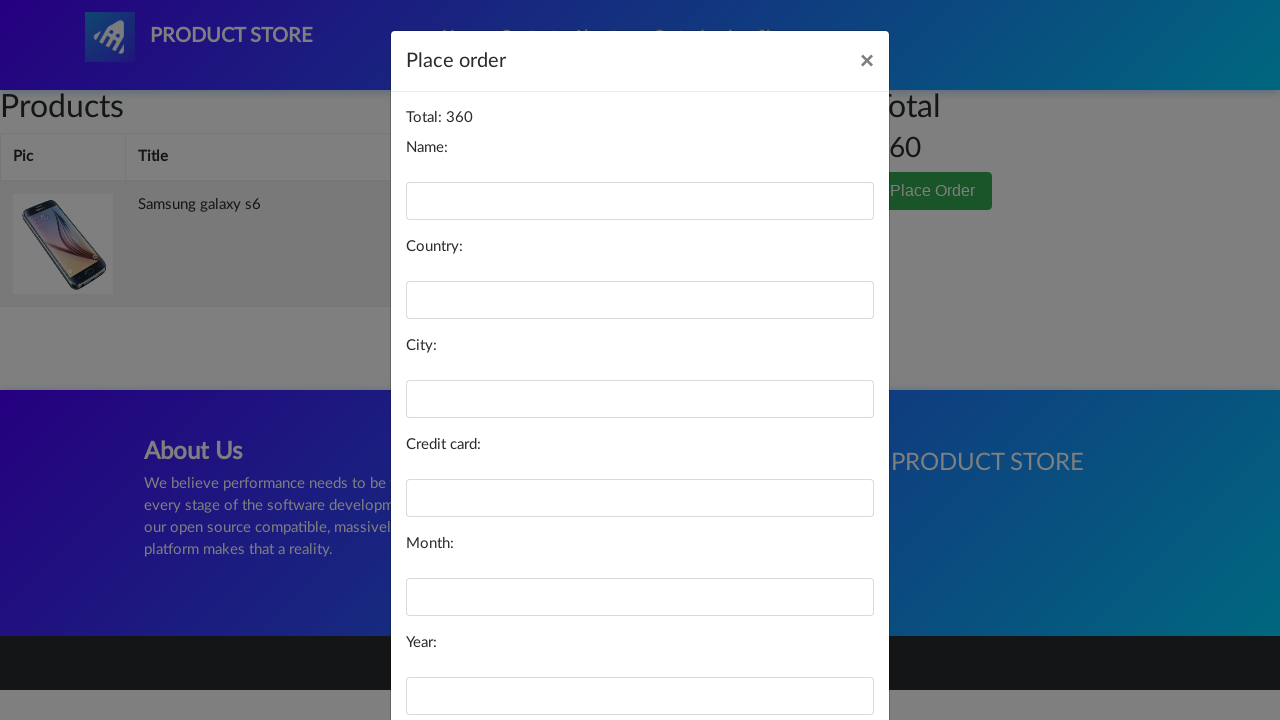

Order modal appeared successfully
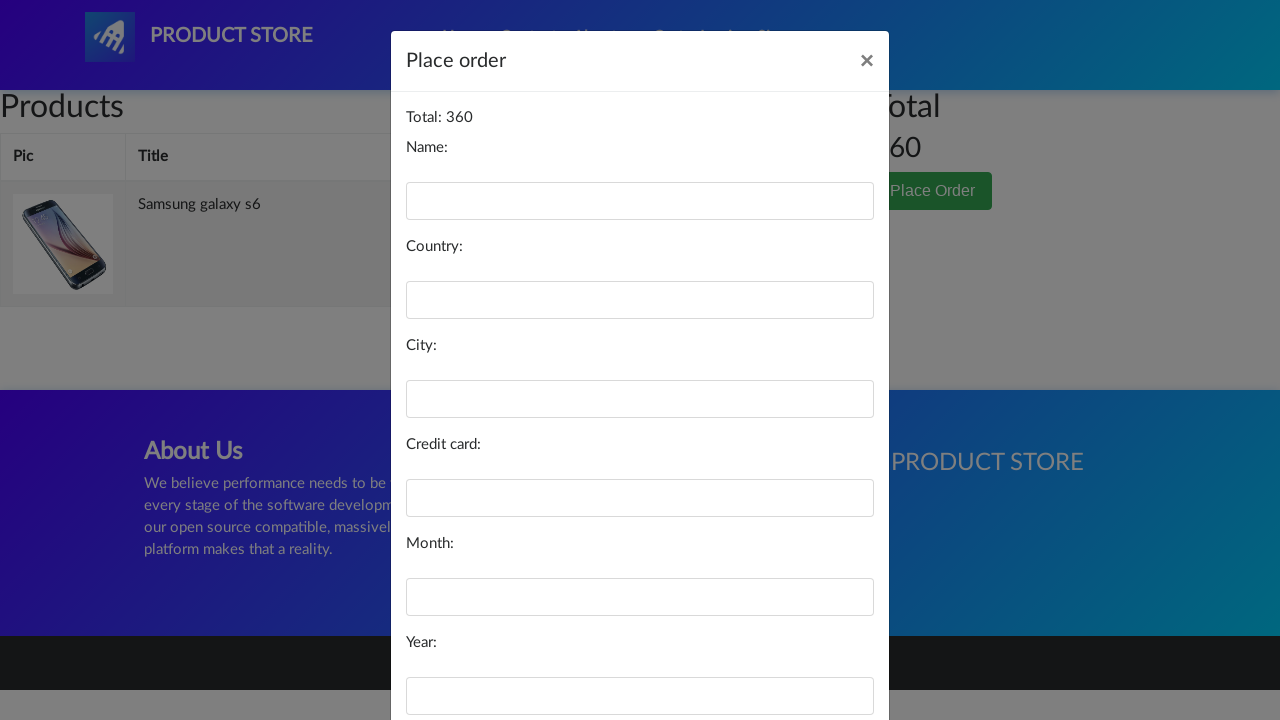

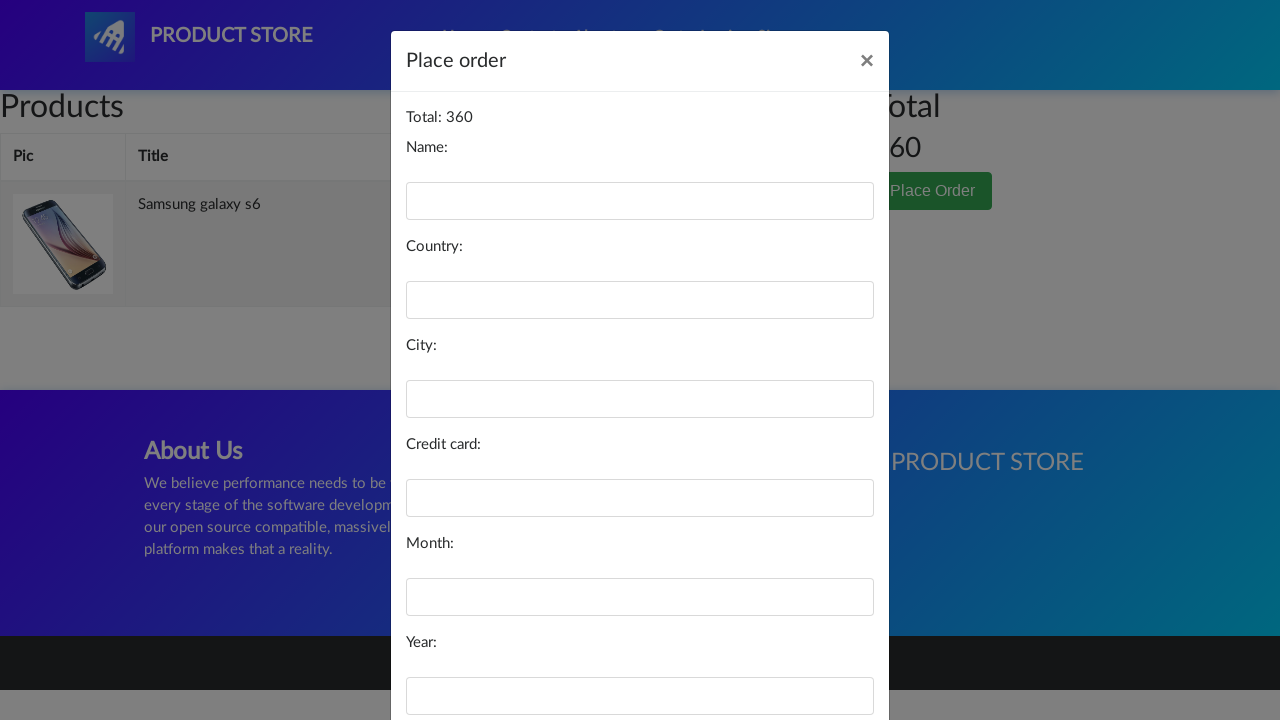